Tests a web form by filling a text field and submitting the form, then verifying the success message

Starting URL: https://www.selenium.dev/selenium/web/web-form.html

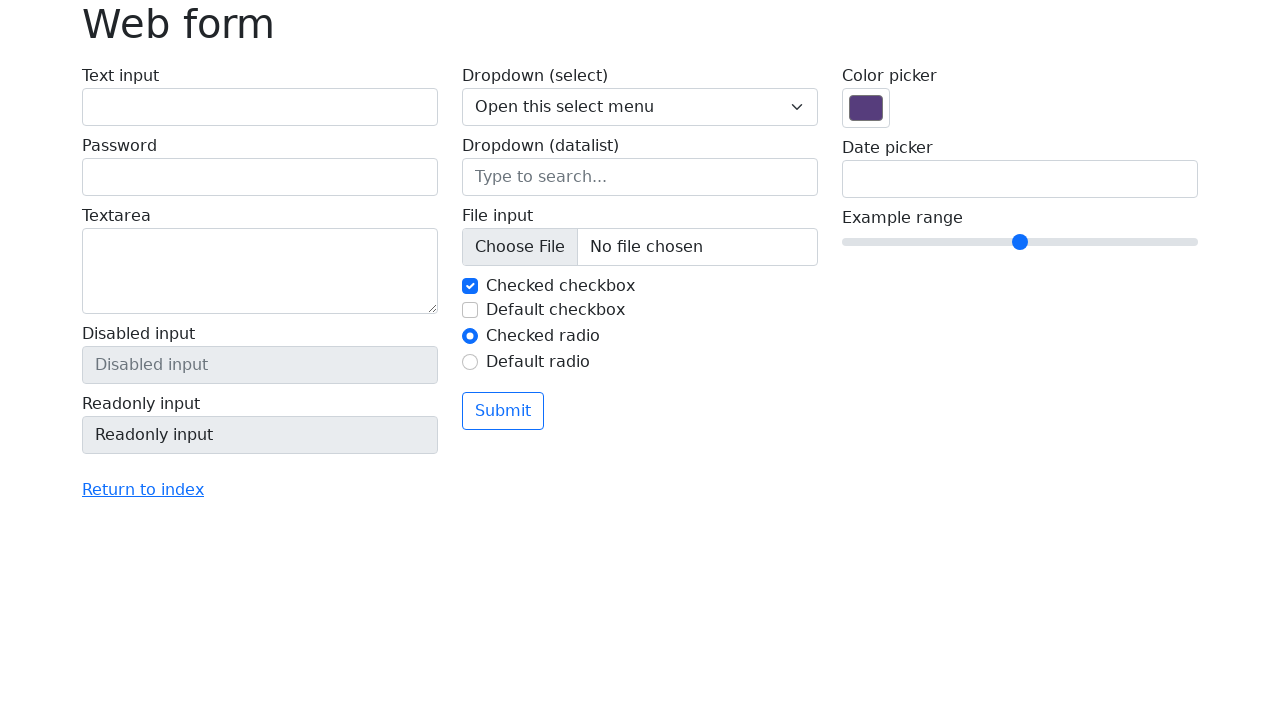

Reloaded the web form page
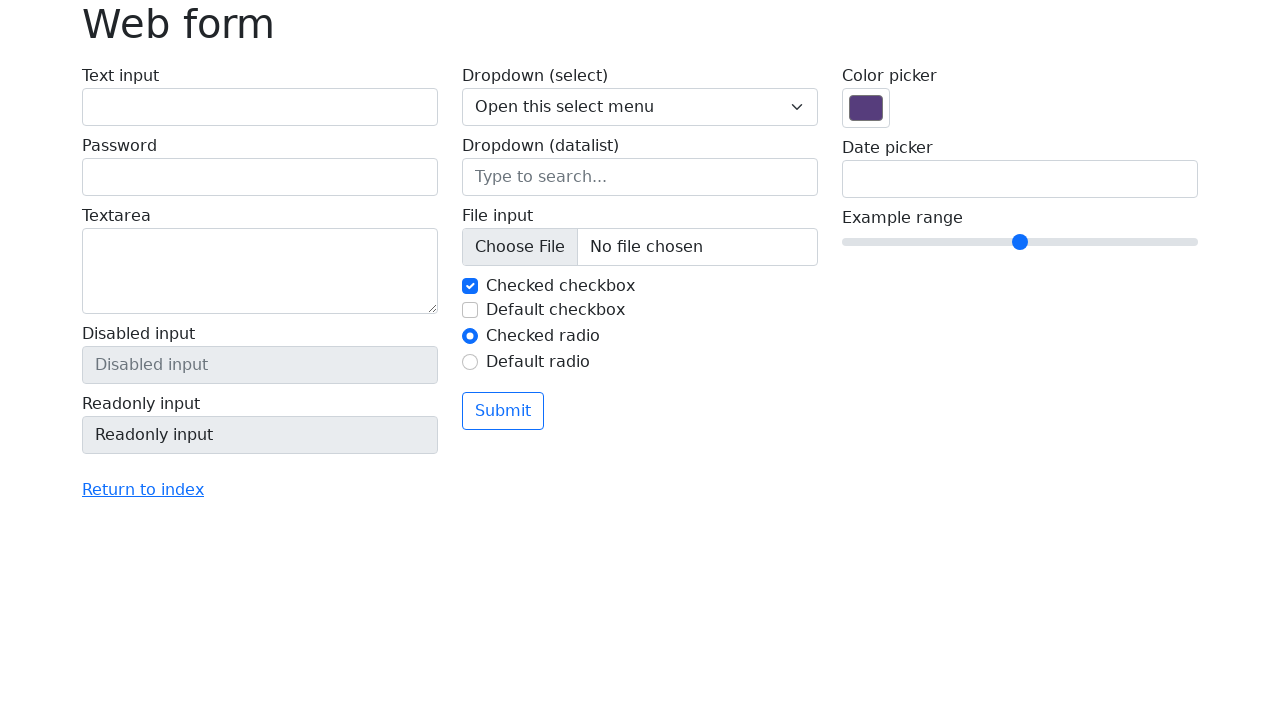

Filled text field with 'Selenium' on #my-text-id
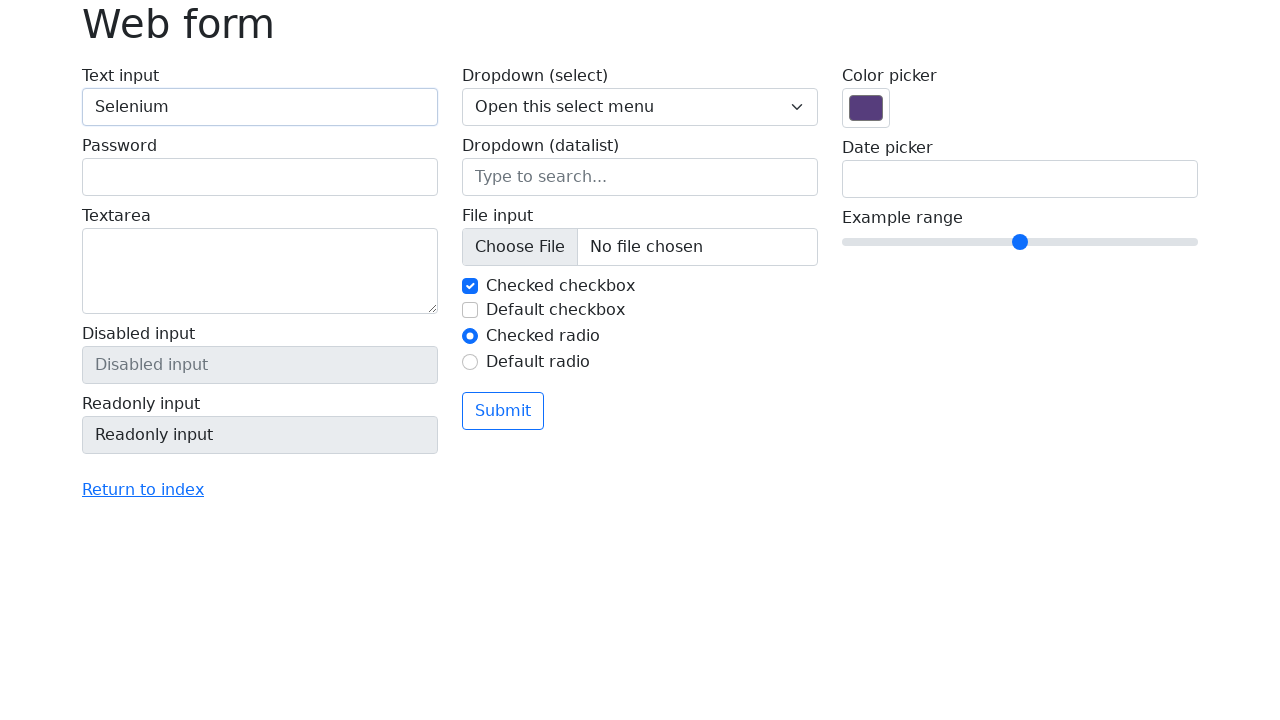

Clicked the submit button at (503, 411) on button
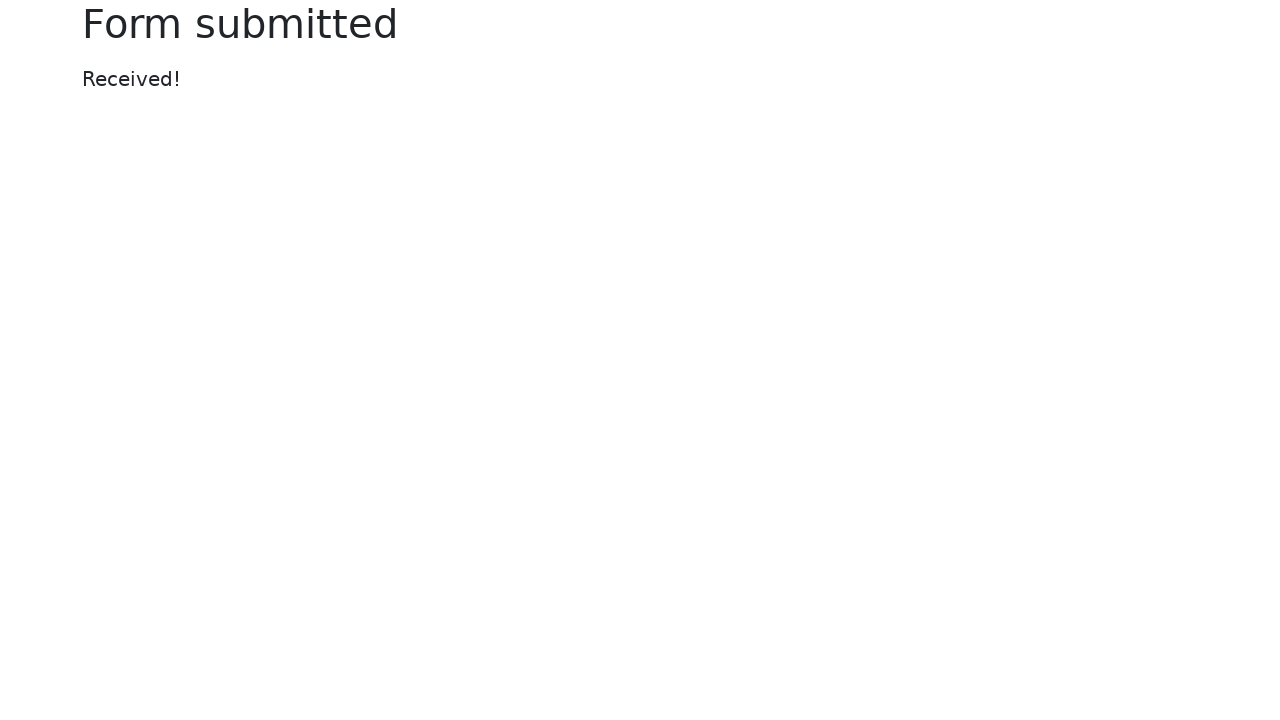

Success message appeared after form submission
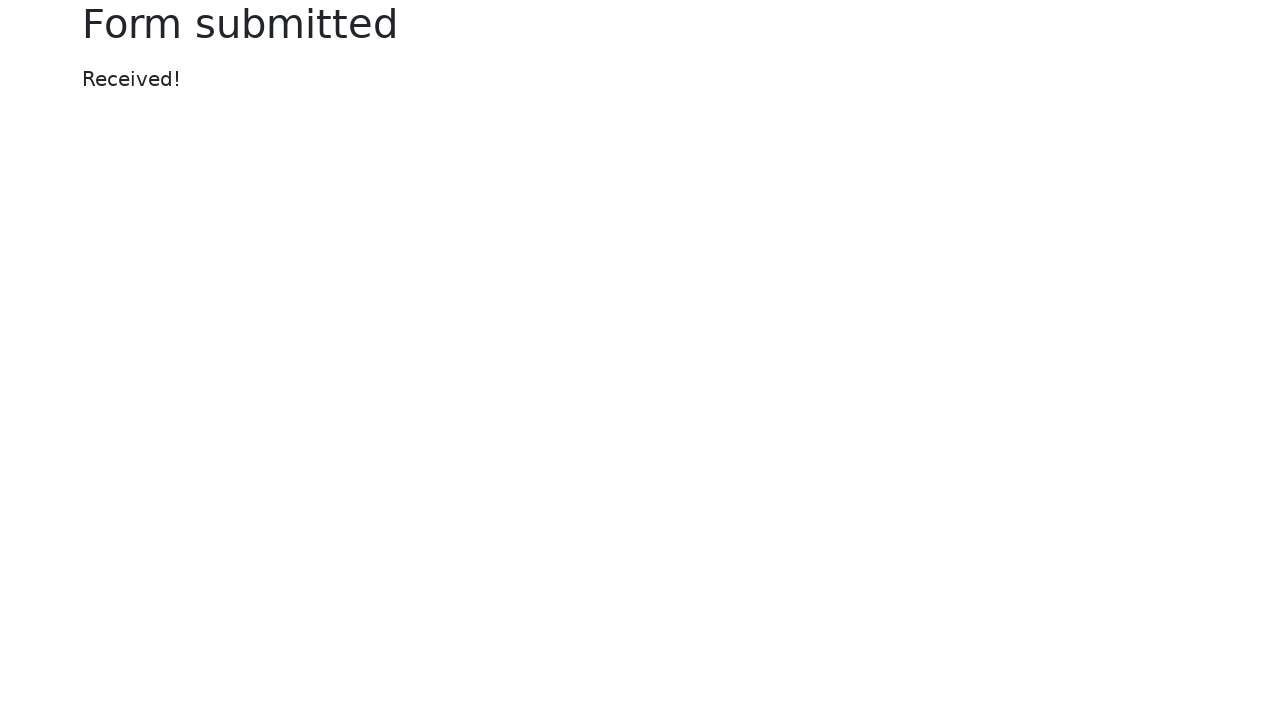

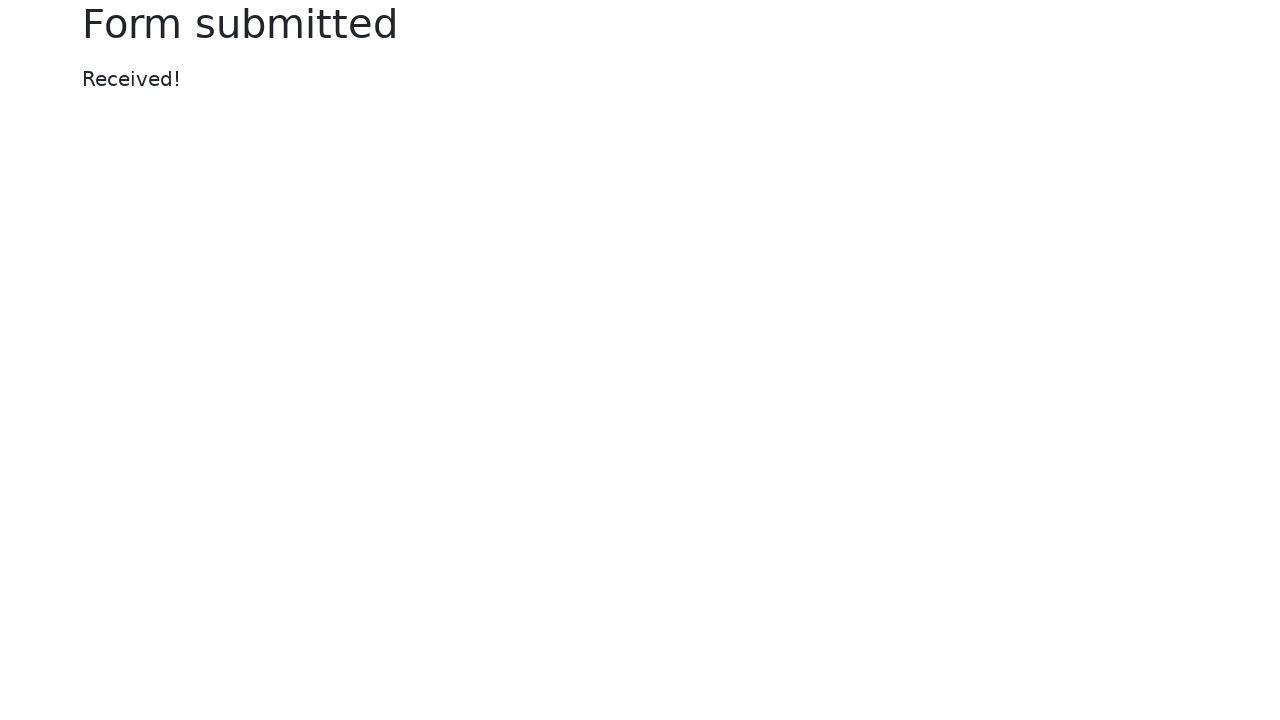